Tests switching from All filter to Completed filter

Starting URL: https://todomvc4tasj.herokuapp.com/

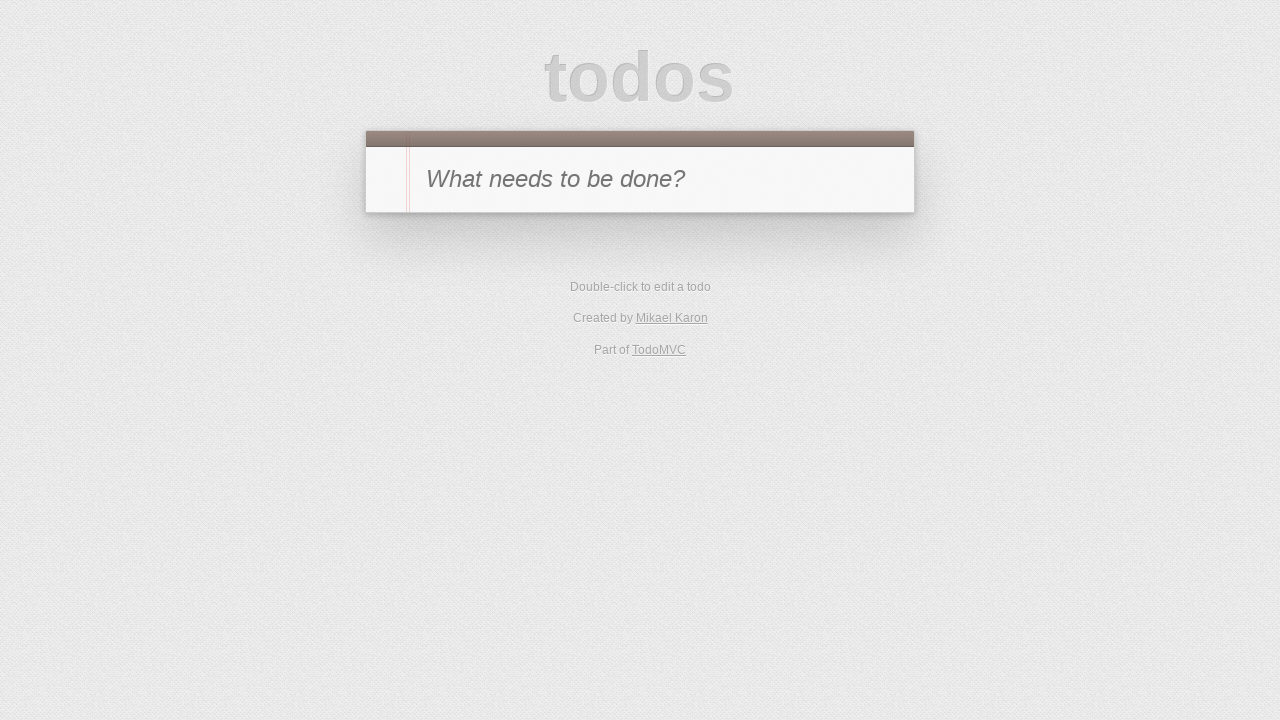

Set up localStorage with one active task and one completed task
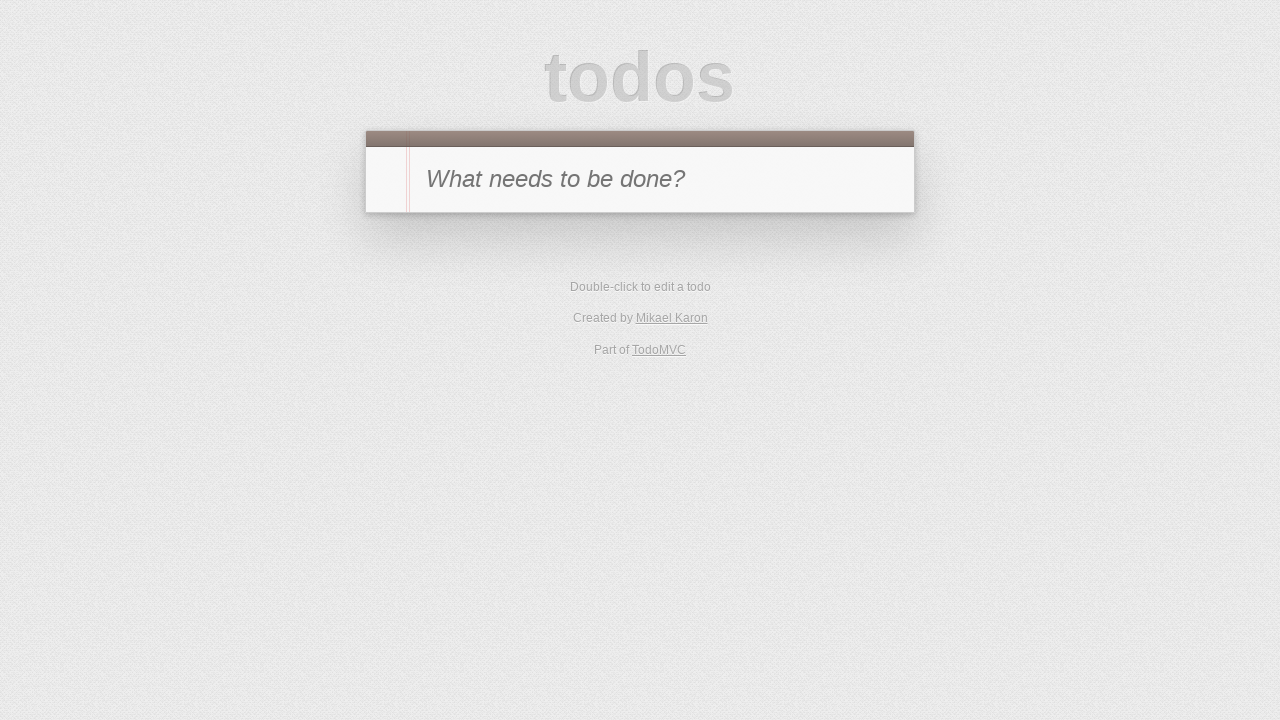

Reloaded page to load tasks from localStorage
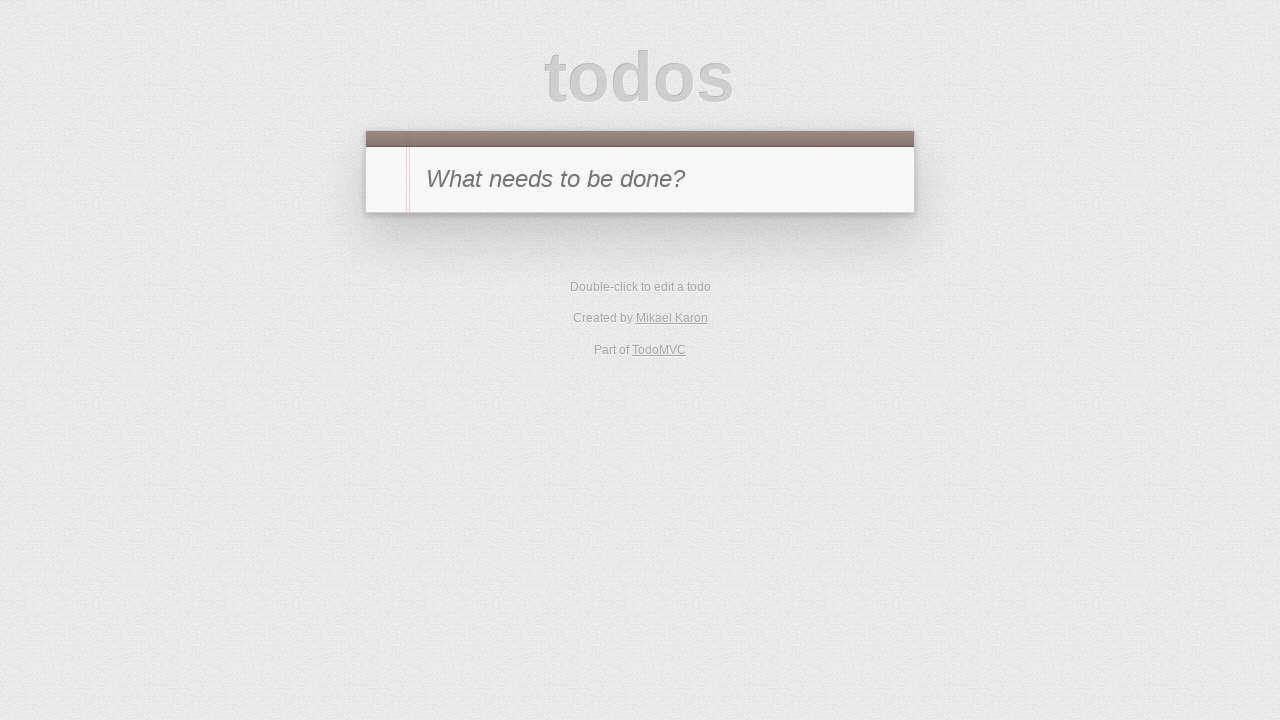

Clicked Completed filter at (676, 351) on #filters li:has-text('Completed')
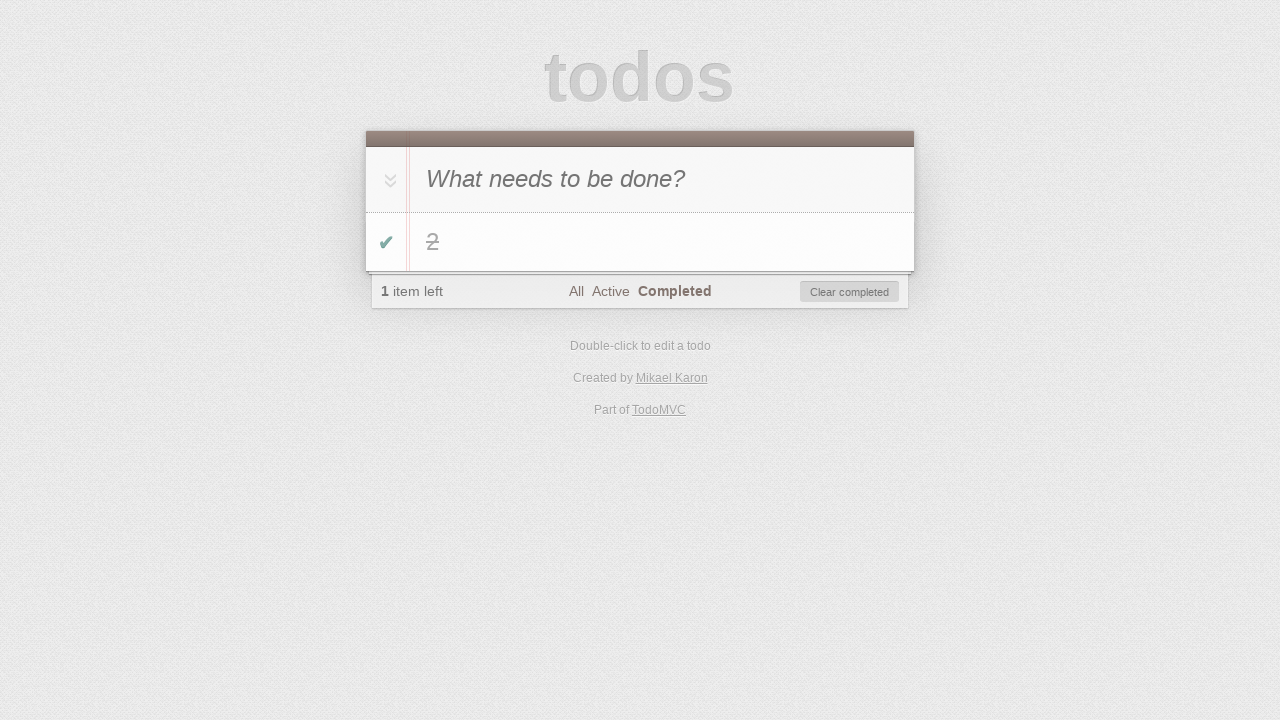

Verified completed task '2' is visible
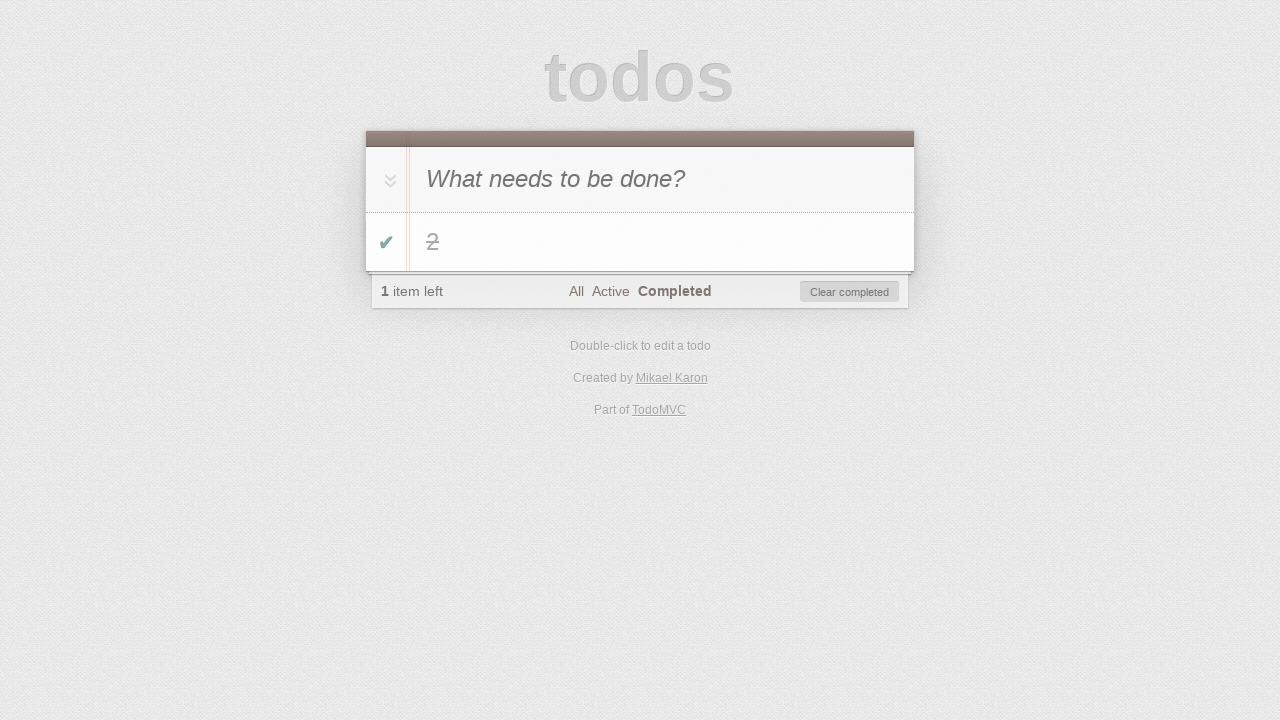

Verified items left count shows 1
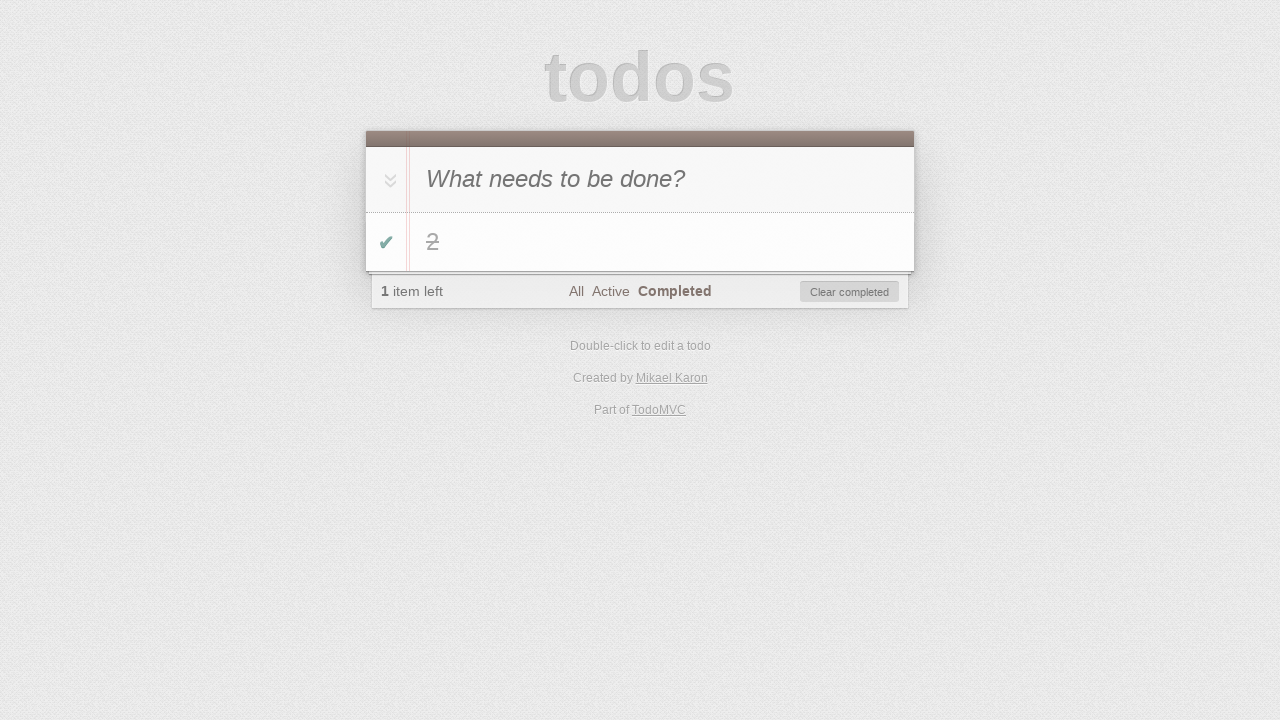

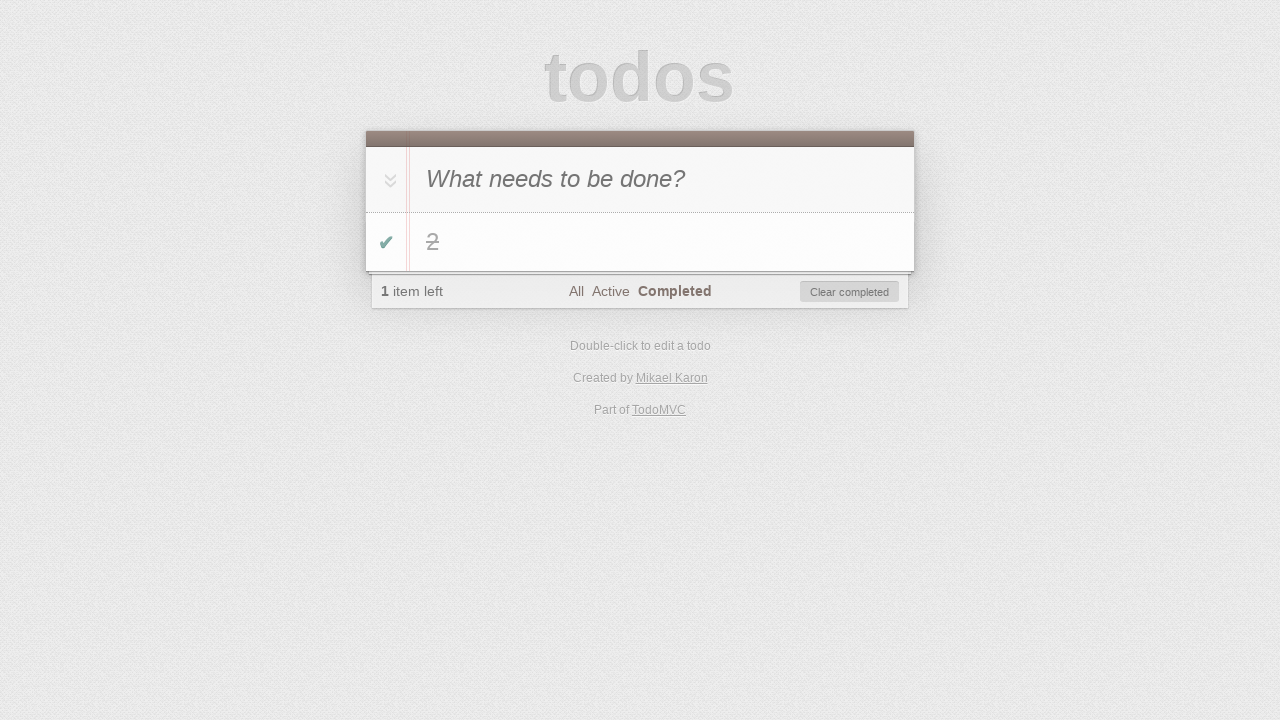